Tests a JavaScript confirmation alert by clicking the confirm button and dismissing (canceling) it

Starting URL: http://the-internet.herokuapp.com/javascript_alerts

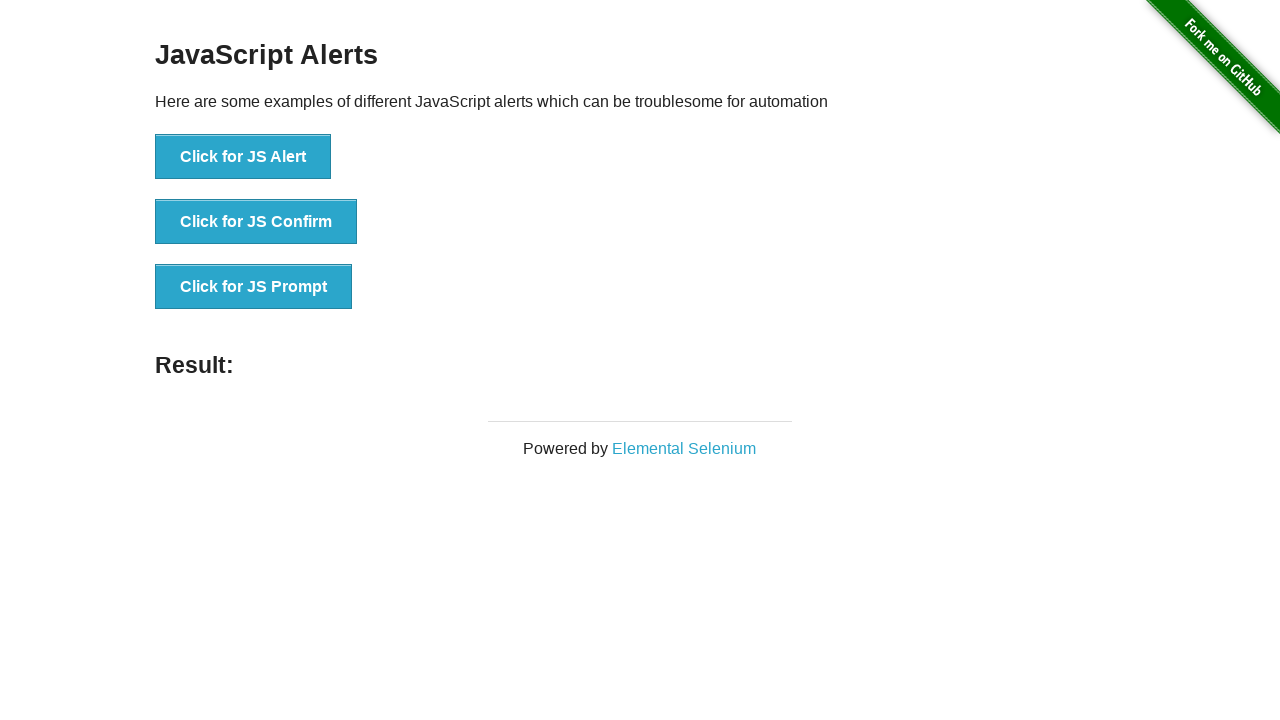

Set up dialog handler to dismiss confirmation alerts
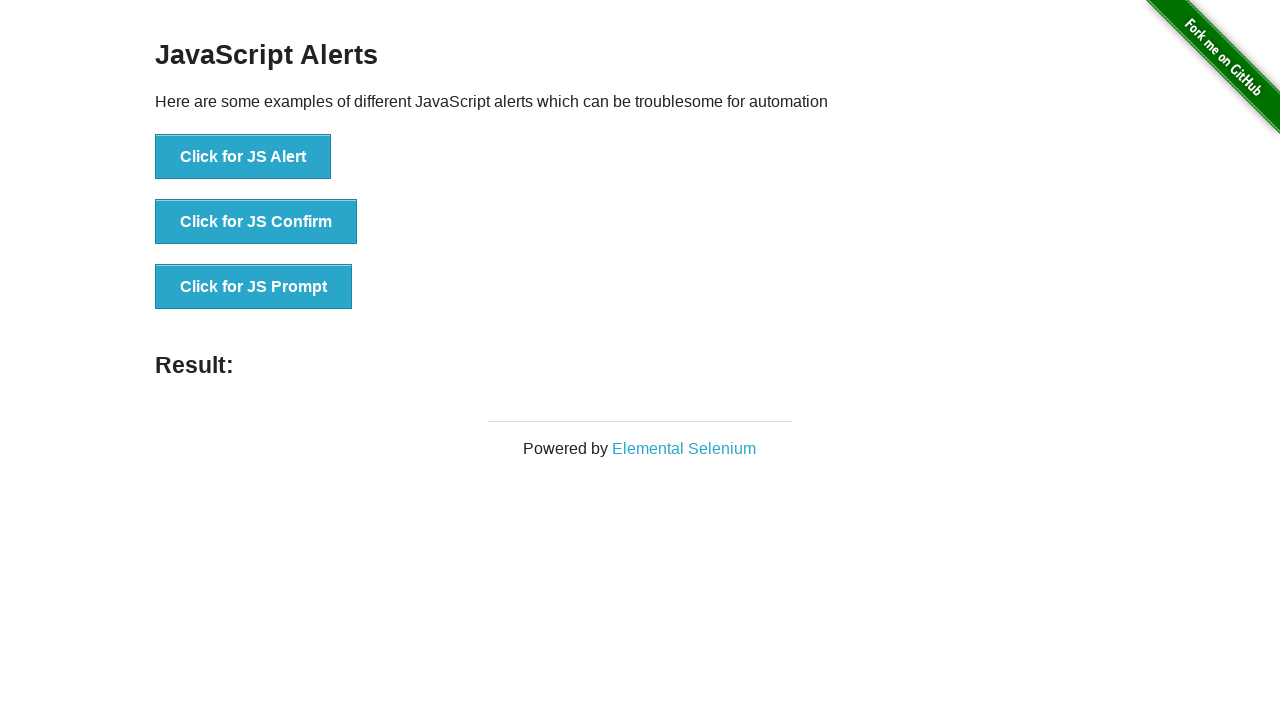

Clicked the JS Confirm button to trigger confirmation alert at (256, 222) on button[onclick='jsConfirm()']
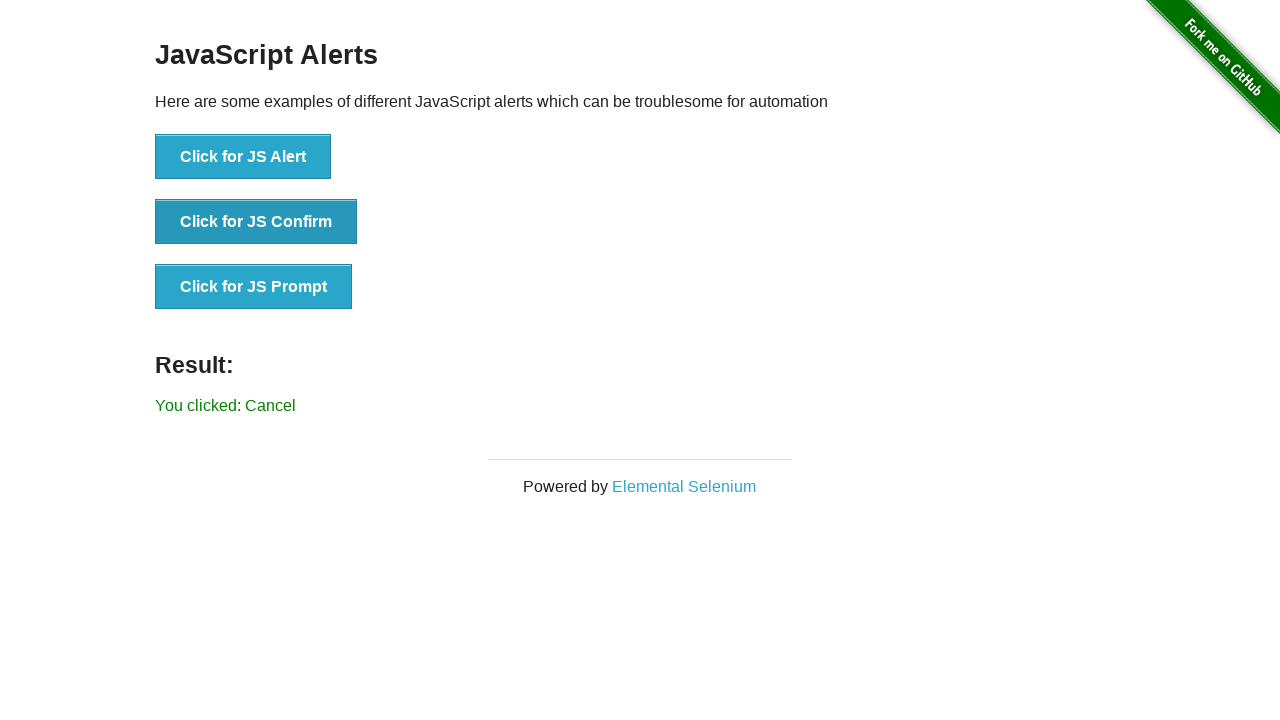

Confirmed that 'Cancel' was selected in the confirmation dialog
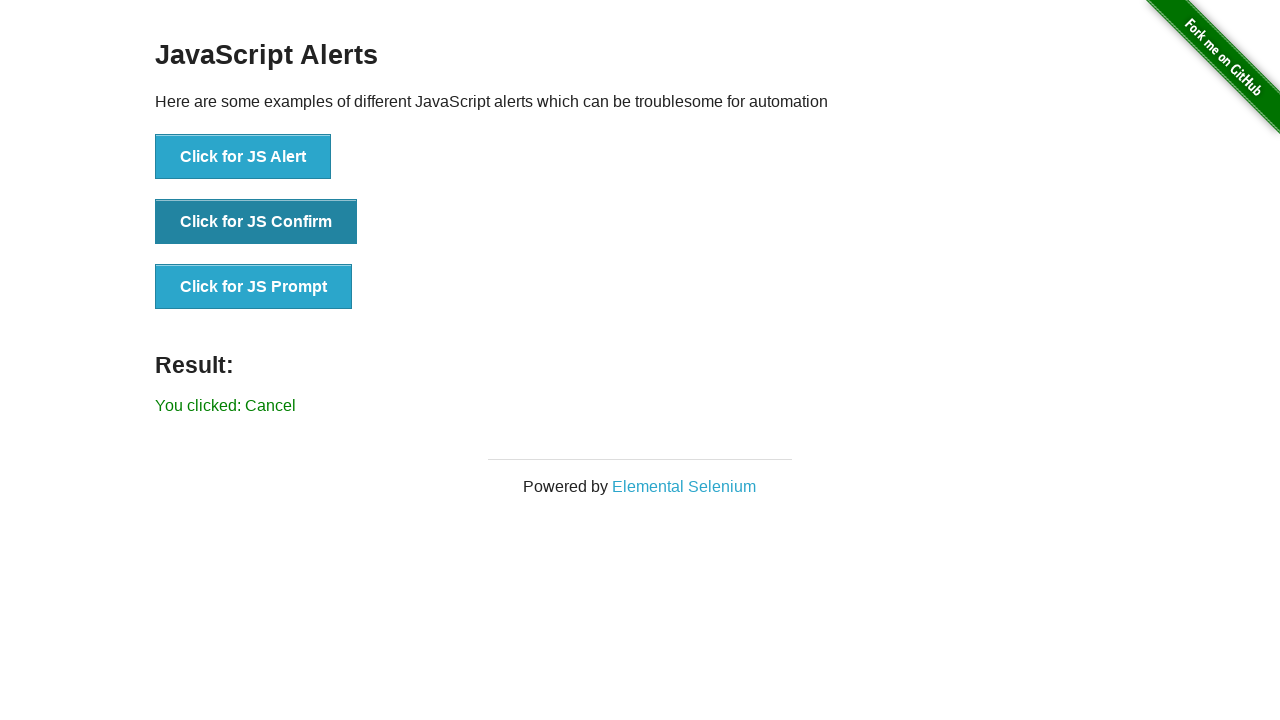

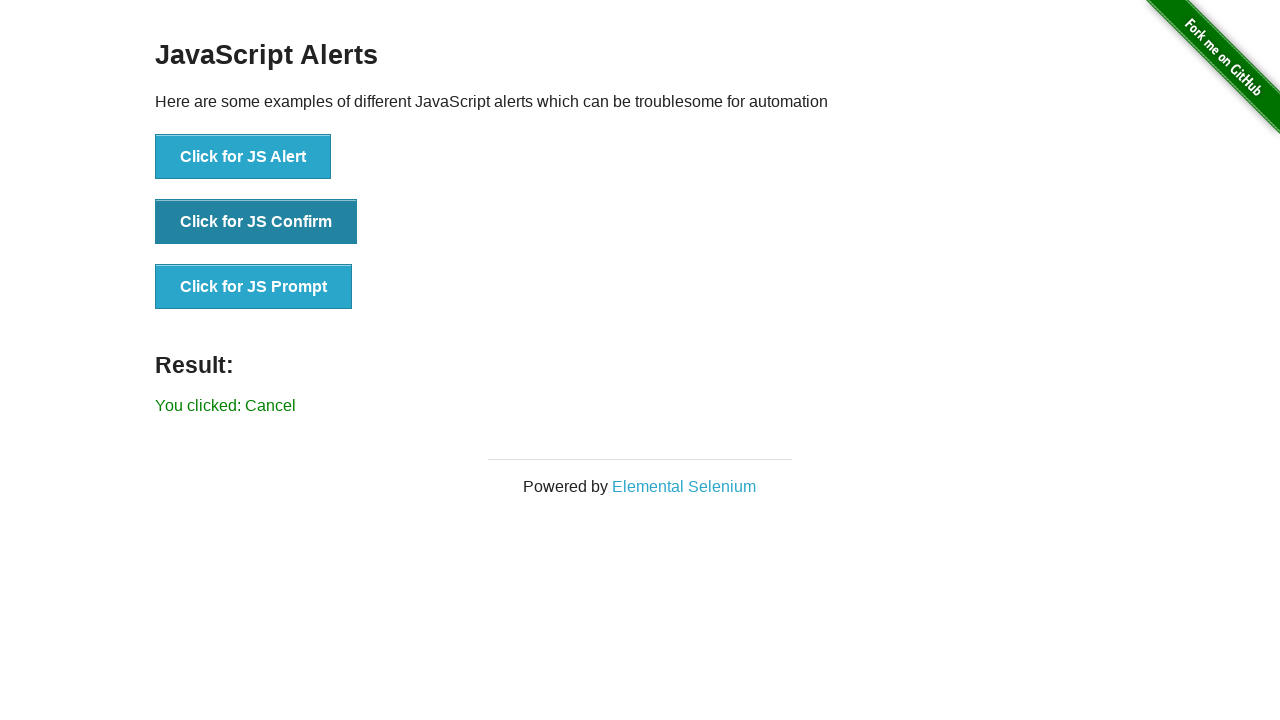